Navigates to Brazilian DATASUS health data portal, selects a state (UF) and year, configures filters for mother's age categories, and submits a query to view birth statistics data.

Starting URL: https://datasus.saude.gov.br/nascidos-vivos-desde-1994/

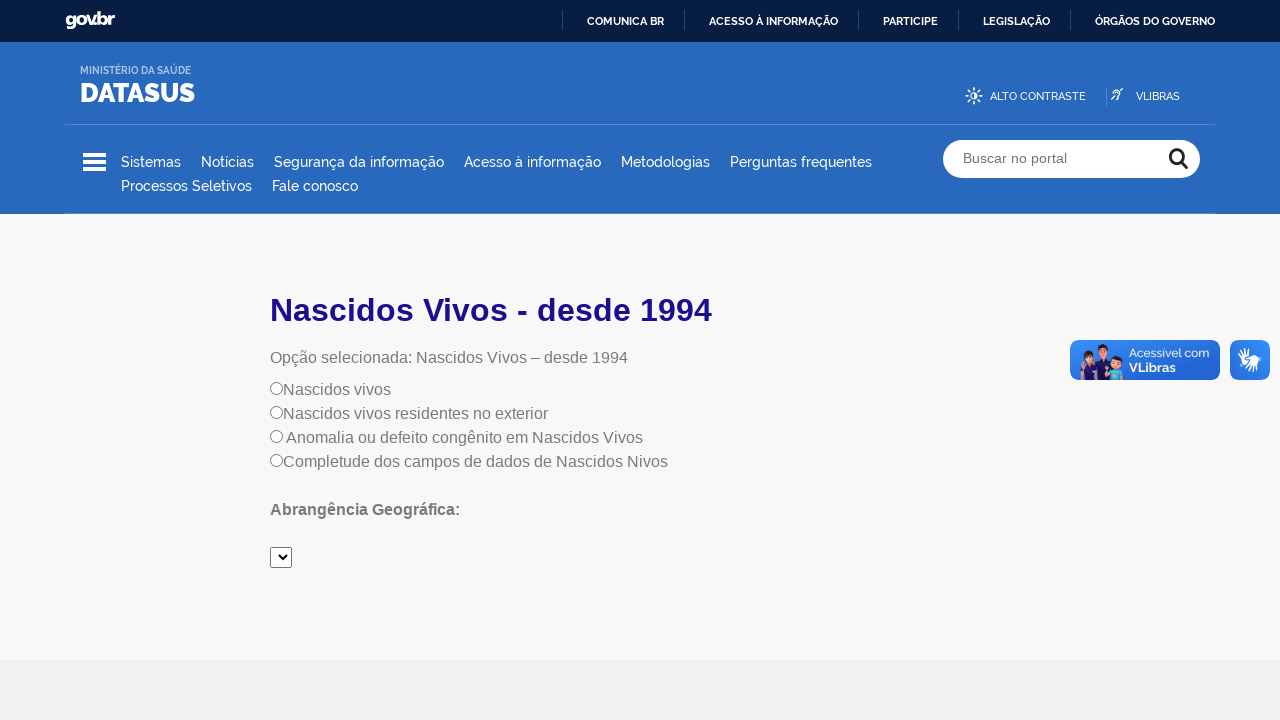

Clicked radiobutton to select option at (276, 388) on input[name='radiobutton']
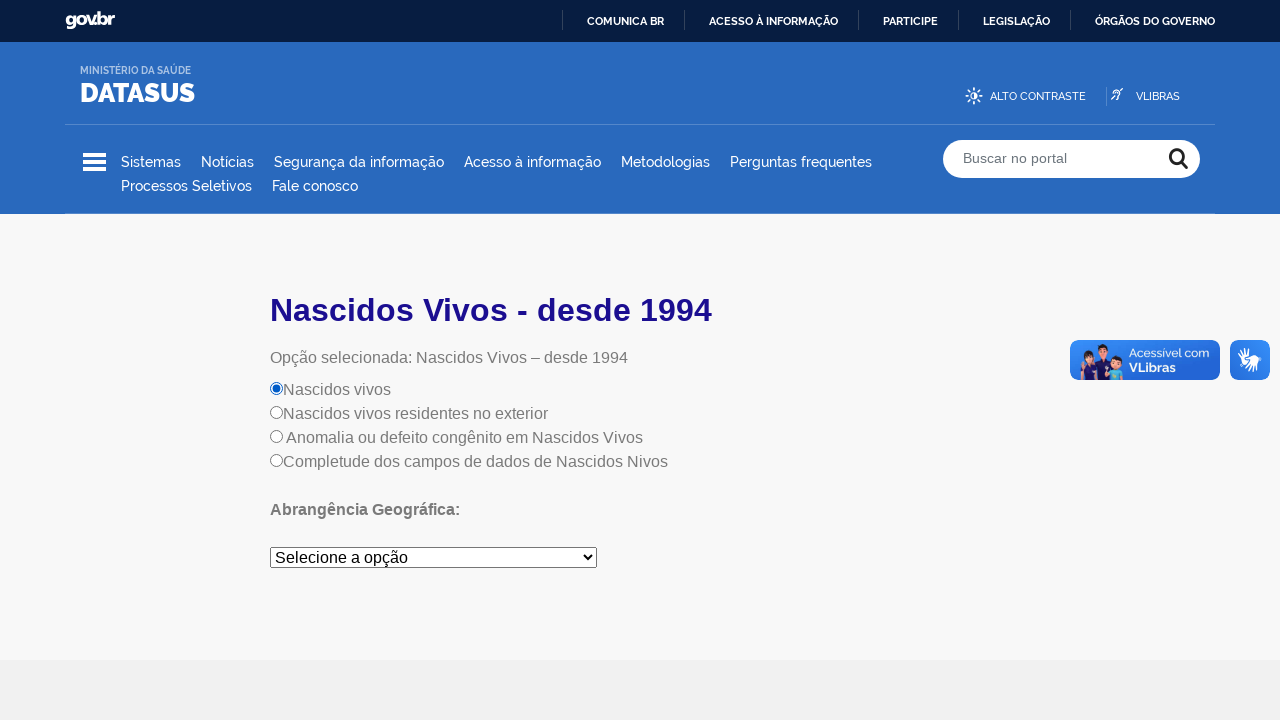

Selected São Paulo state from UF dropdown on #mySelect
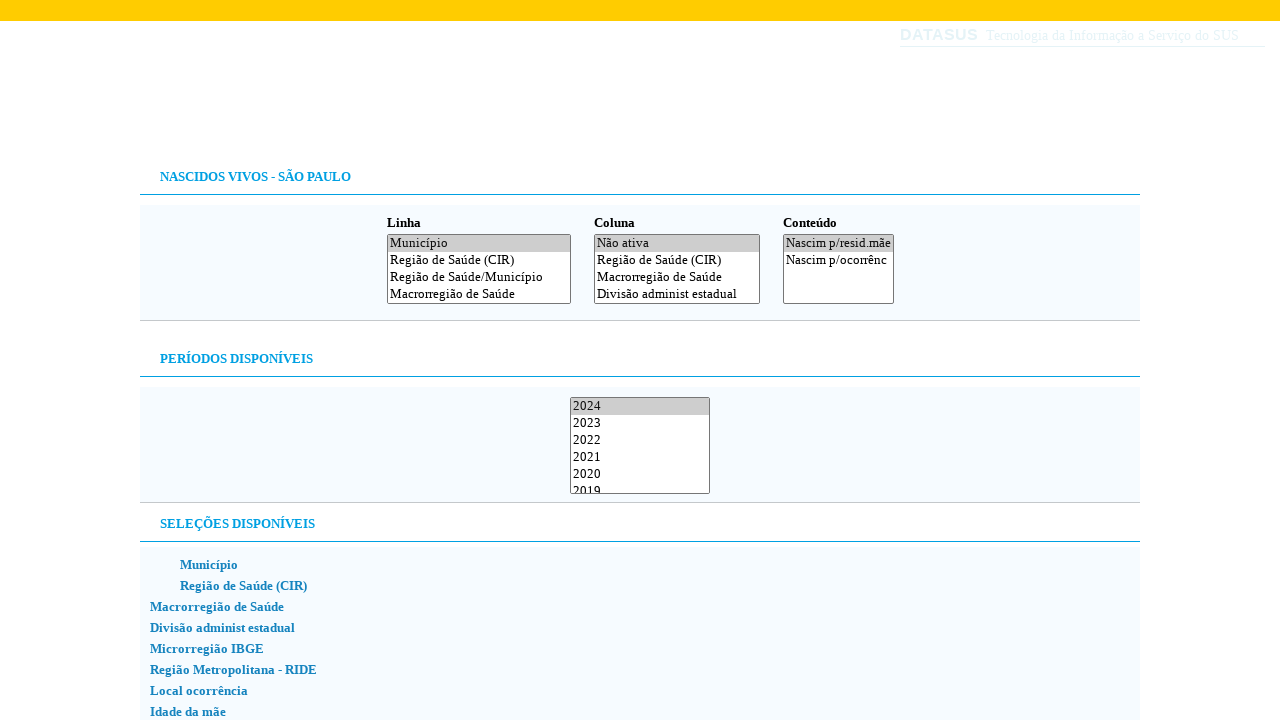

Form options loaded
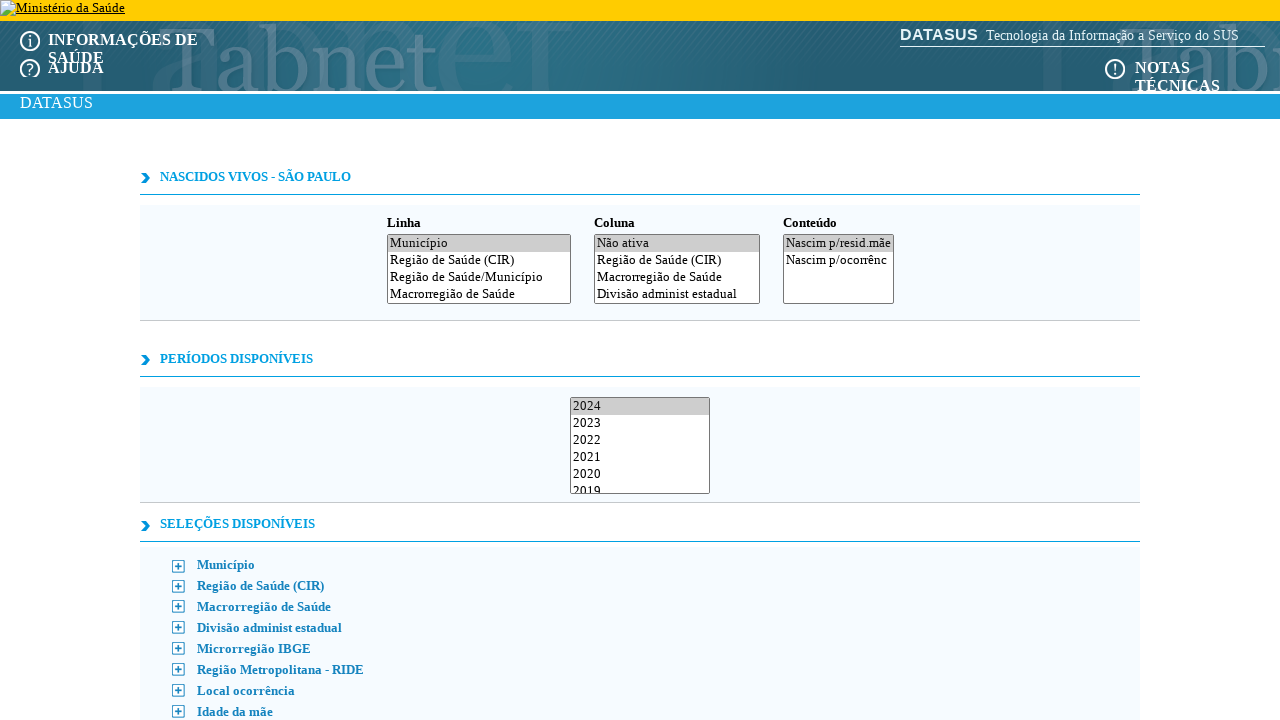

Selected 'Idade da mãe' (Mother's age) filter on #C
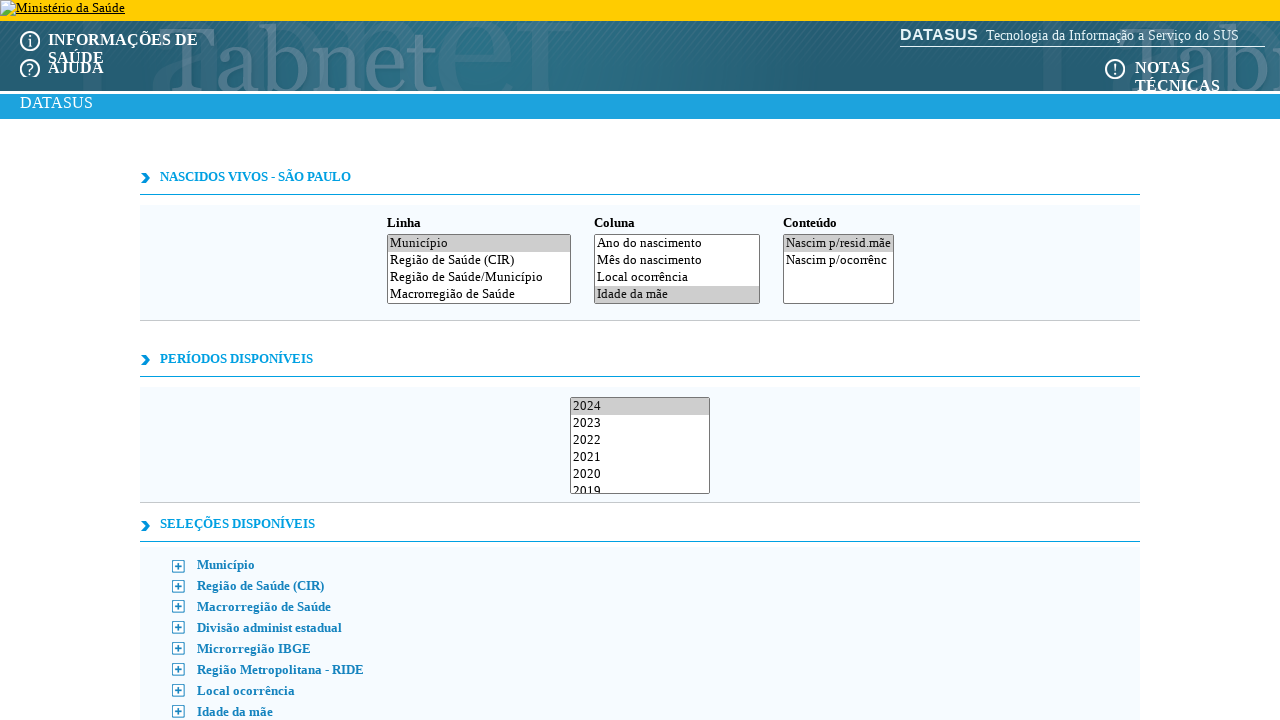

Deselected year 2022 on #A
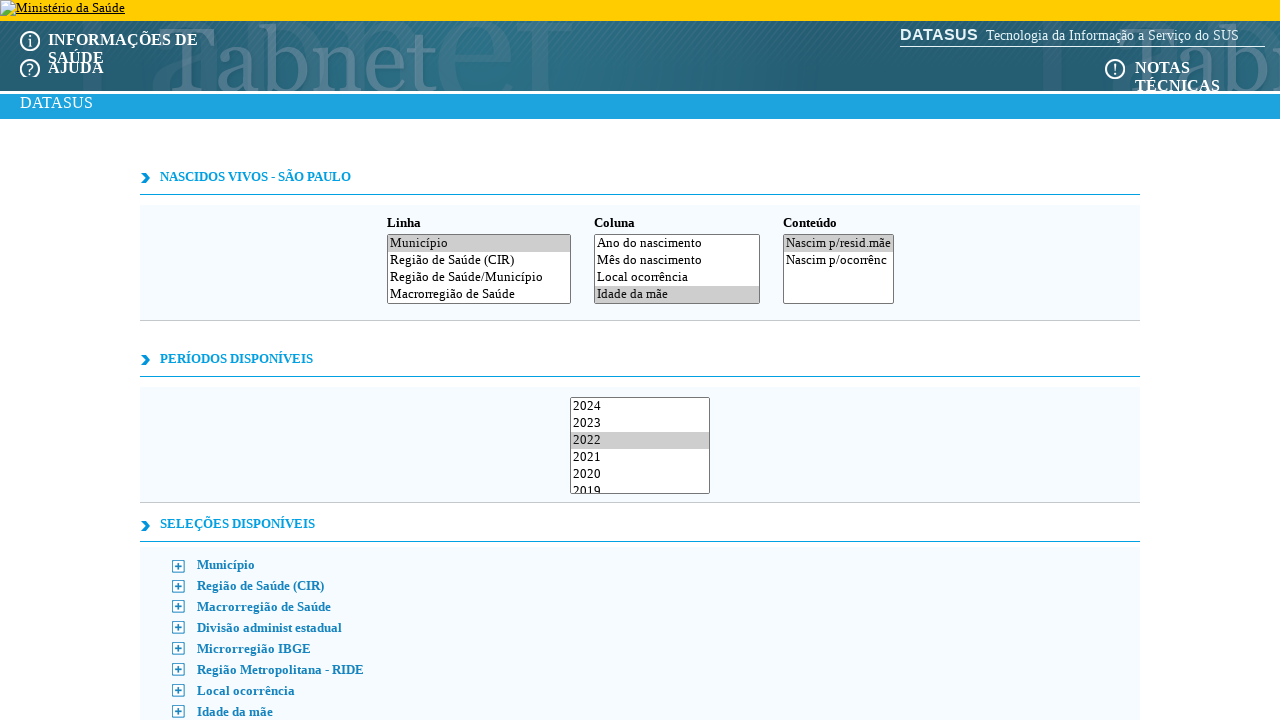

Selected year 2020
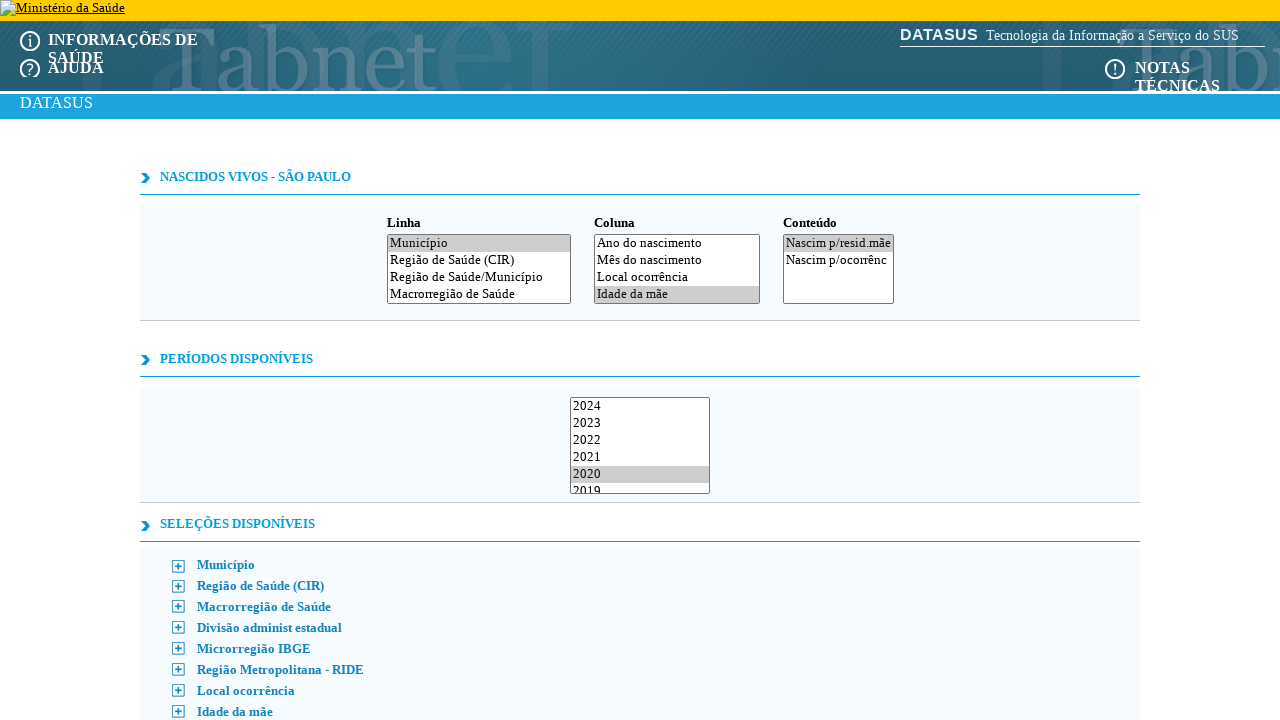

Clicked filter button to open mother's age categories at (178, 712) on #fig8
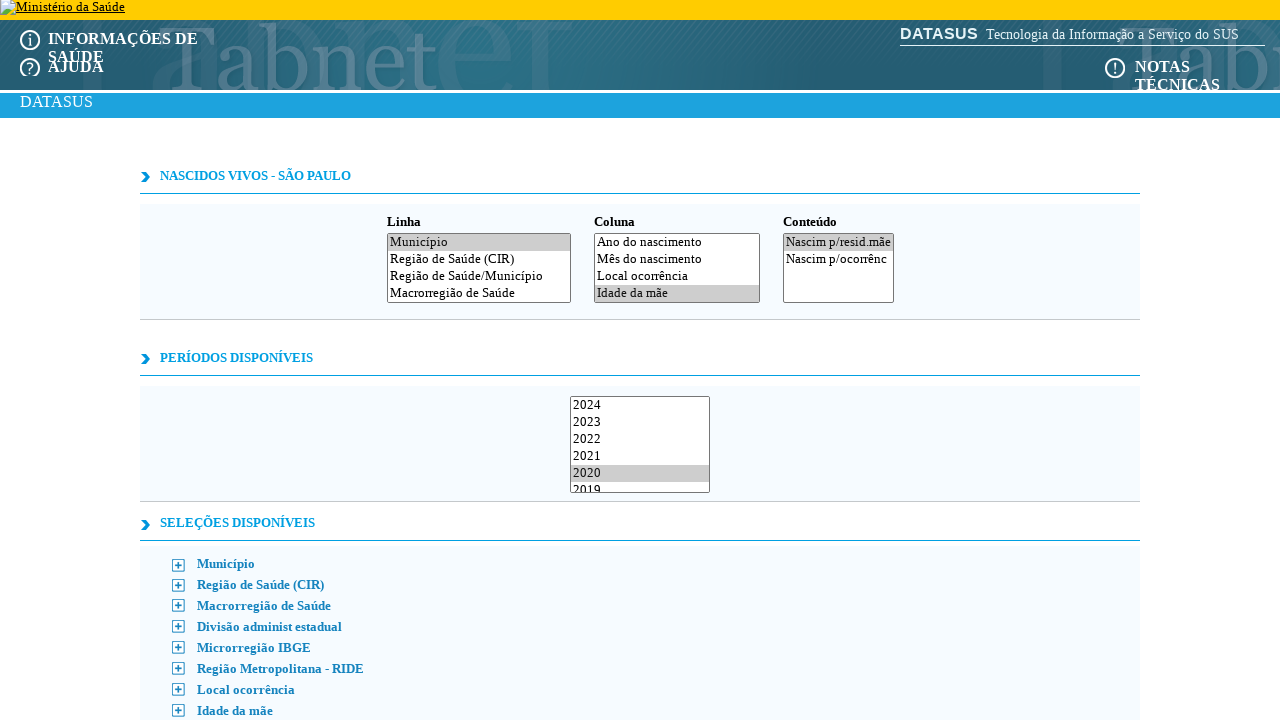

Selected specific mother's age categories: under 10, 10-14, and 15-19 years
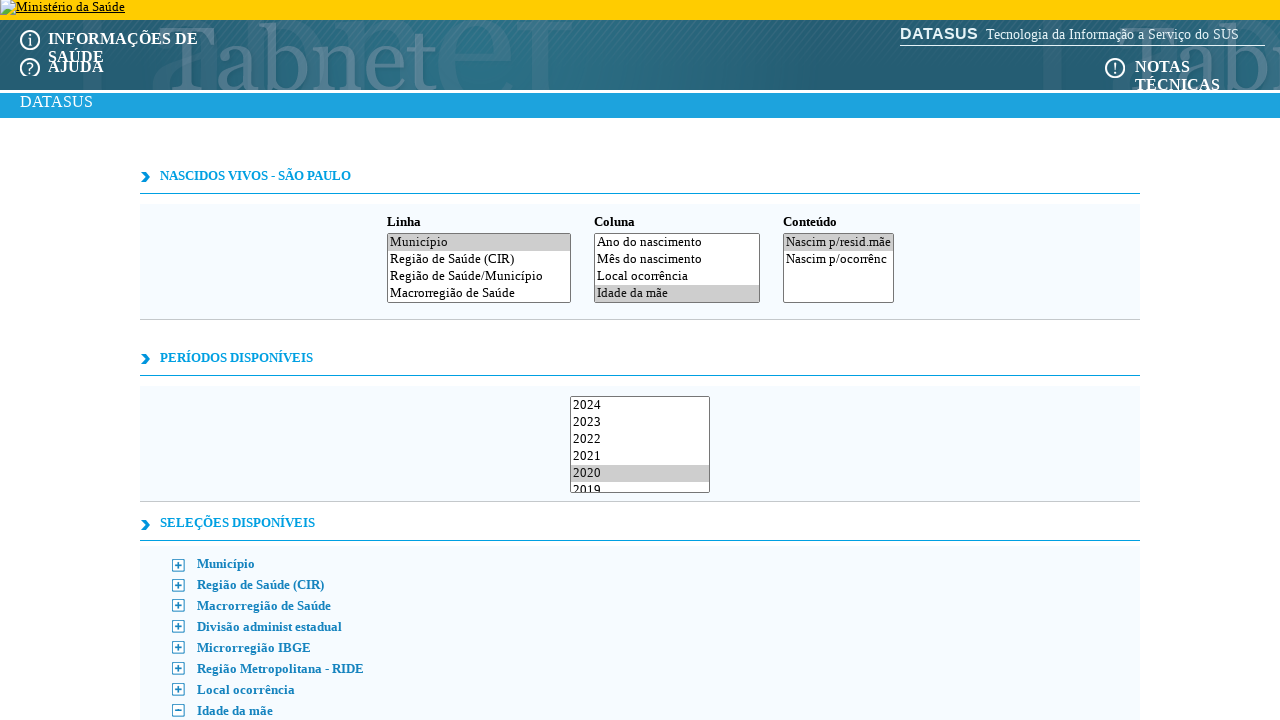

Clicked Z button to apply age category filters at (685, 360) on #Z
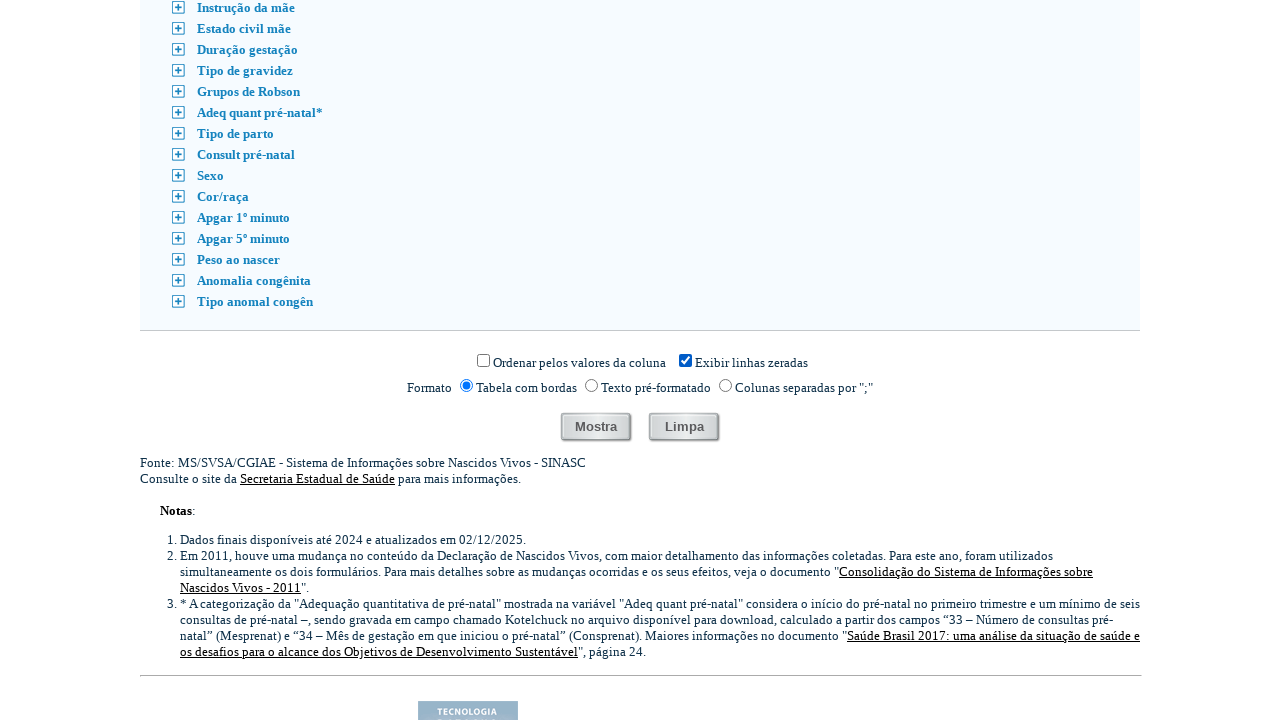

Selected PRN output format at (726, 386) on input[value='prn']
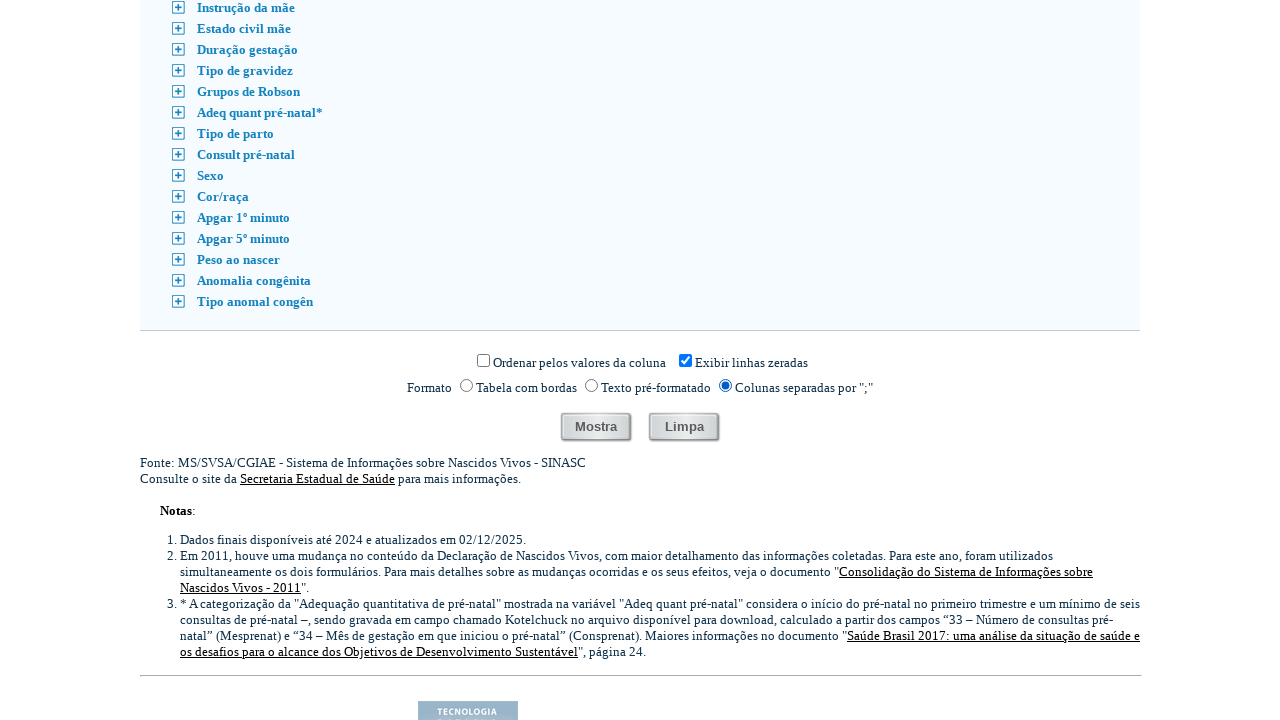

Clicked submit button to display birth statistics data at (596, 428) on input.mostra
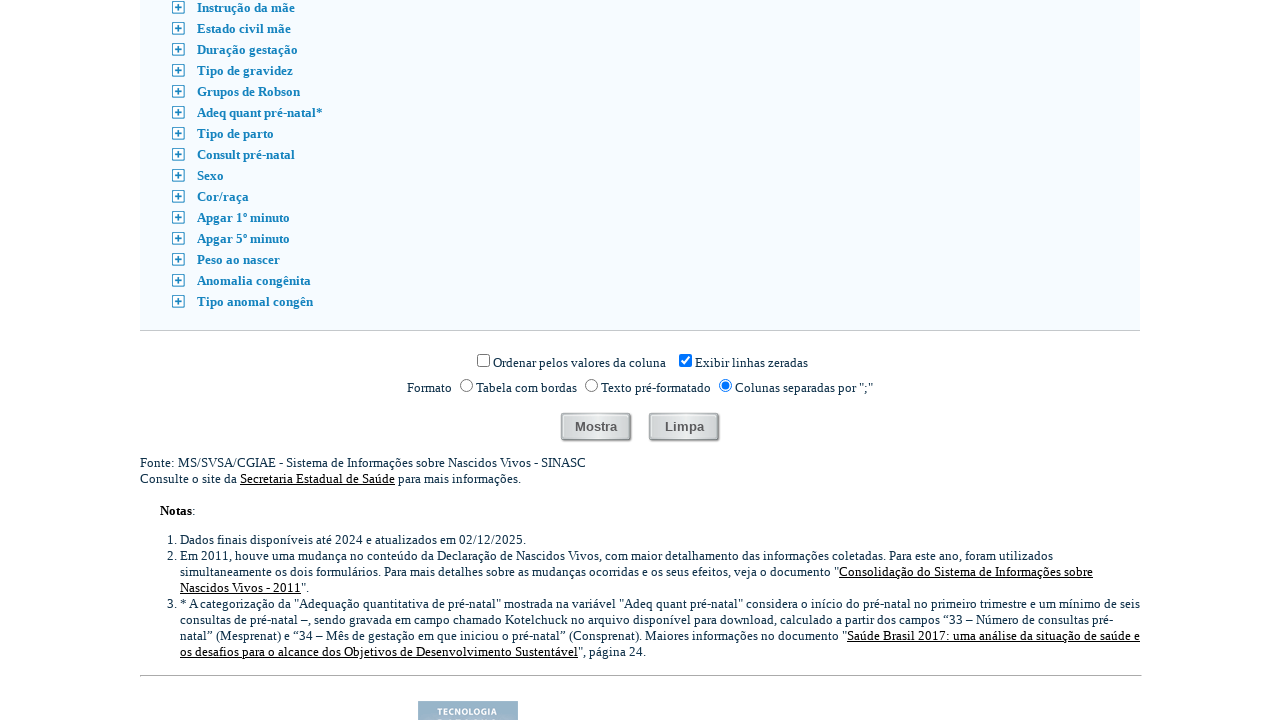

Waited for new window/tab to open
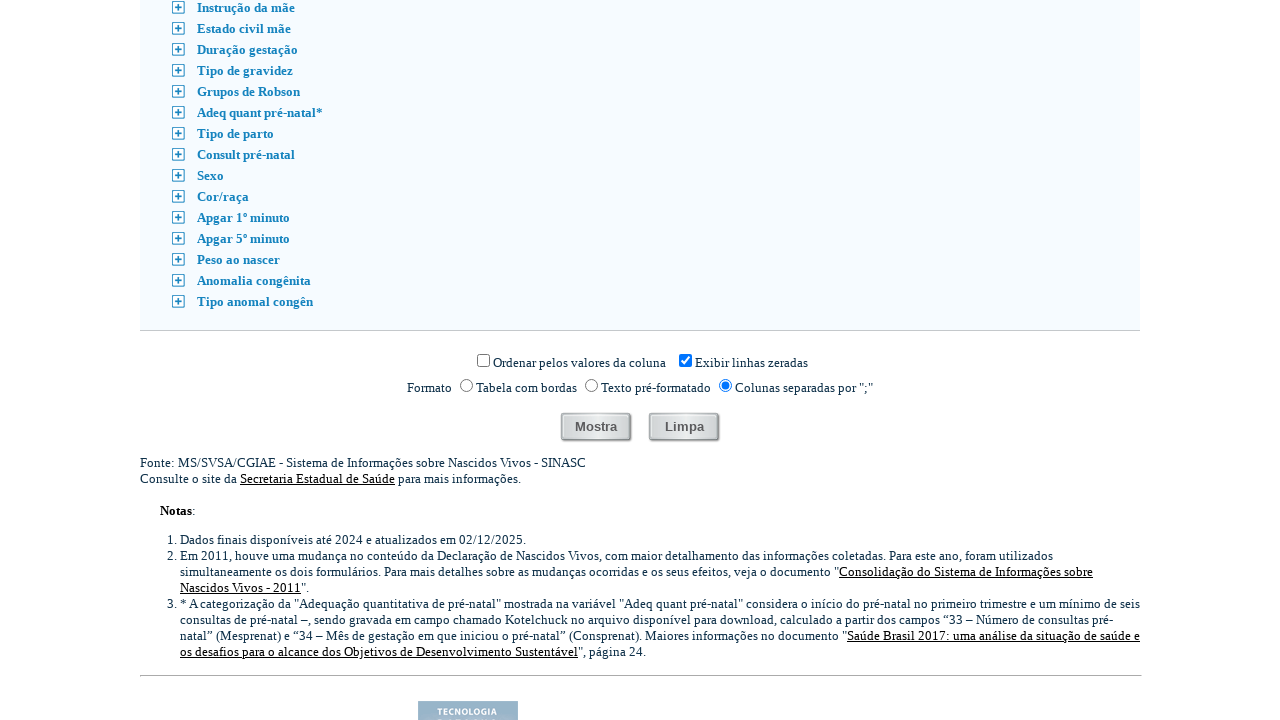

New page loaded with birth statistics results in PRN format
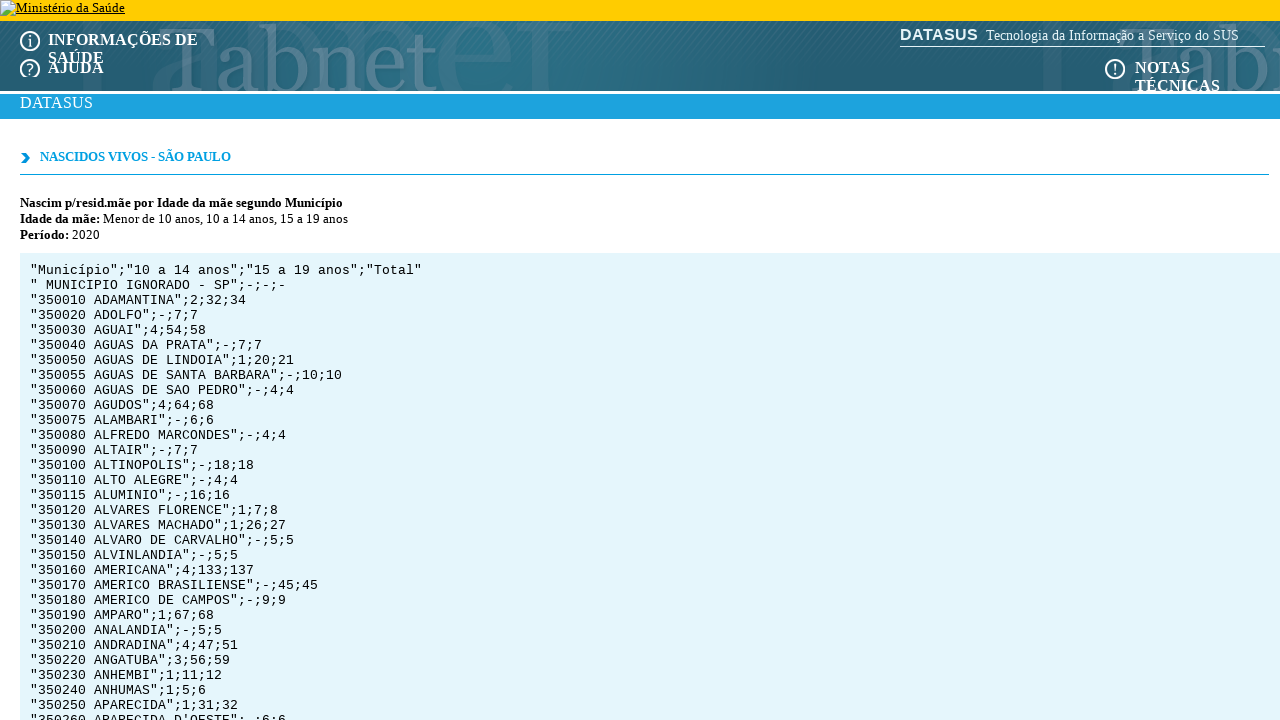

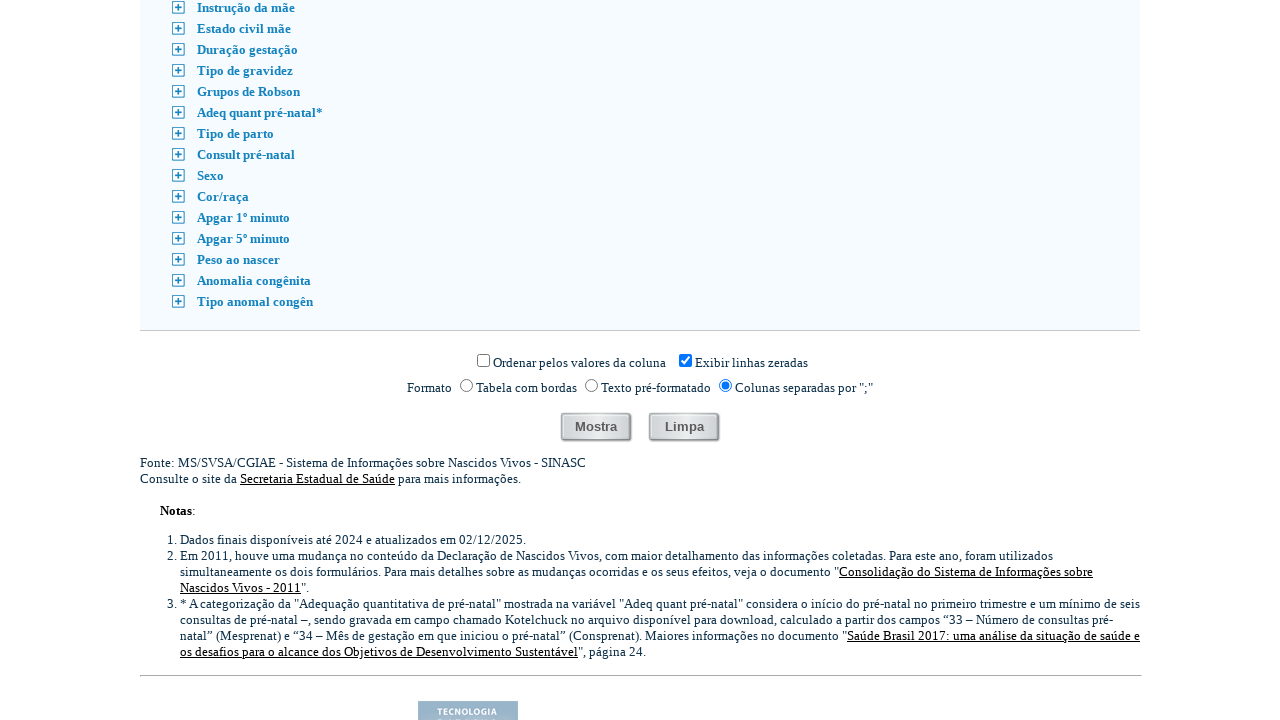